Tests right-click (context menu) mouse operation by performing a context click on a button element to trigger a custom context menu

Starting URL: https://swisnl.github.io/jQuery-contextMenu/demo.html

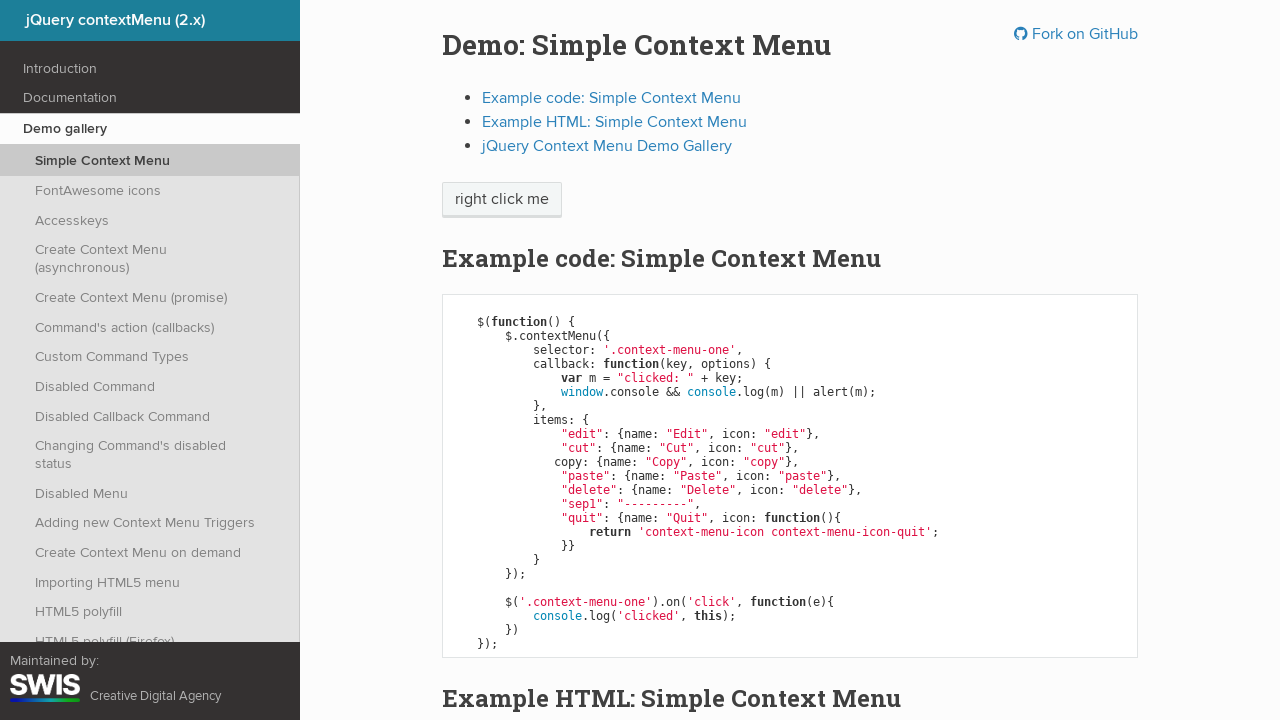

Button element became visible
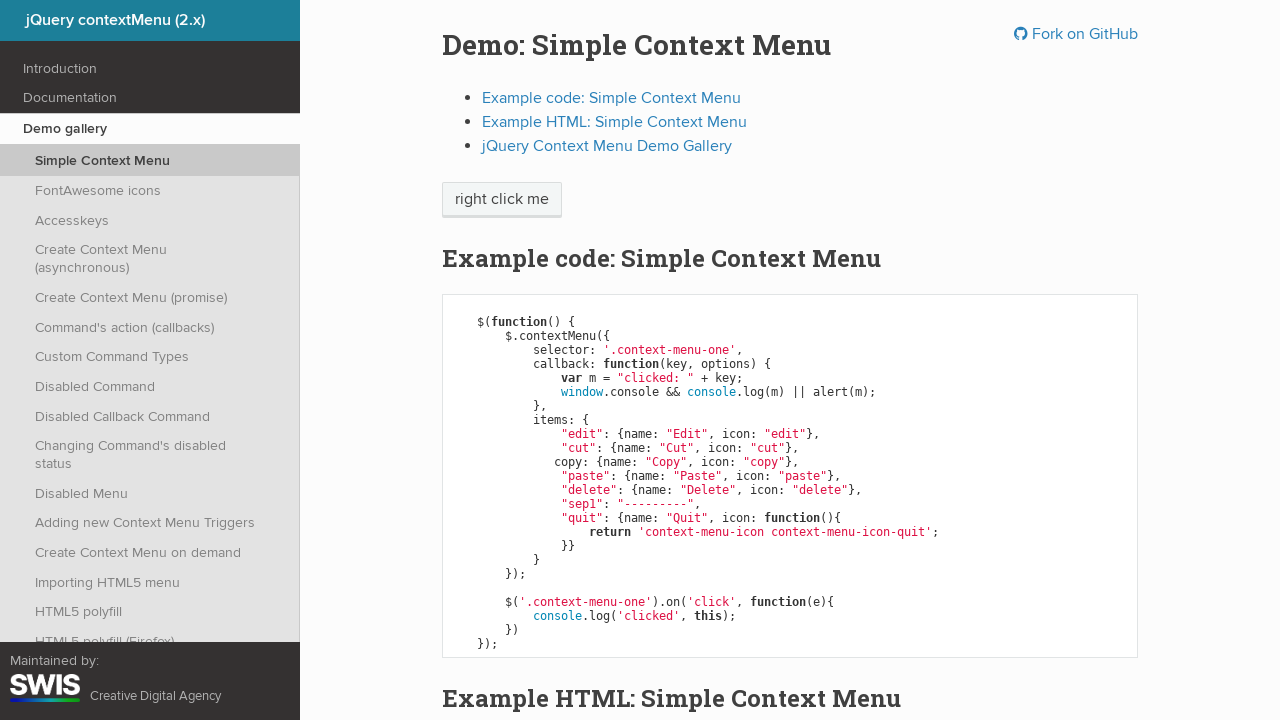

Right-clicked on button to trigger context menu at (502, 200) on span.context-menu-one.btn.btn-neutral
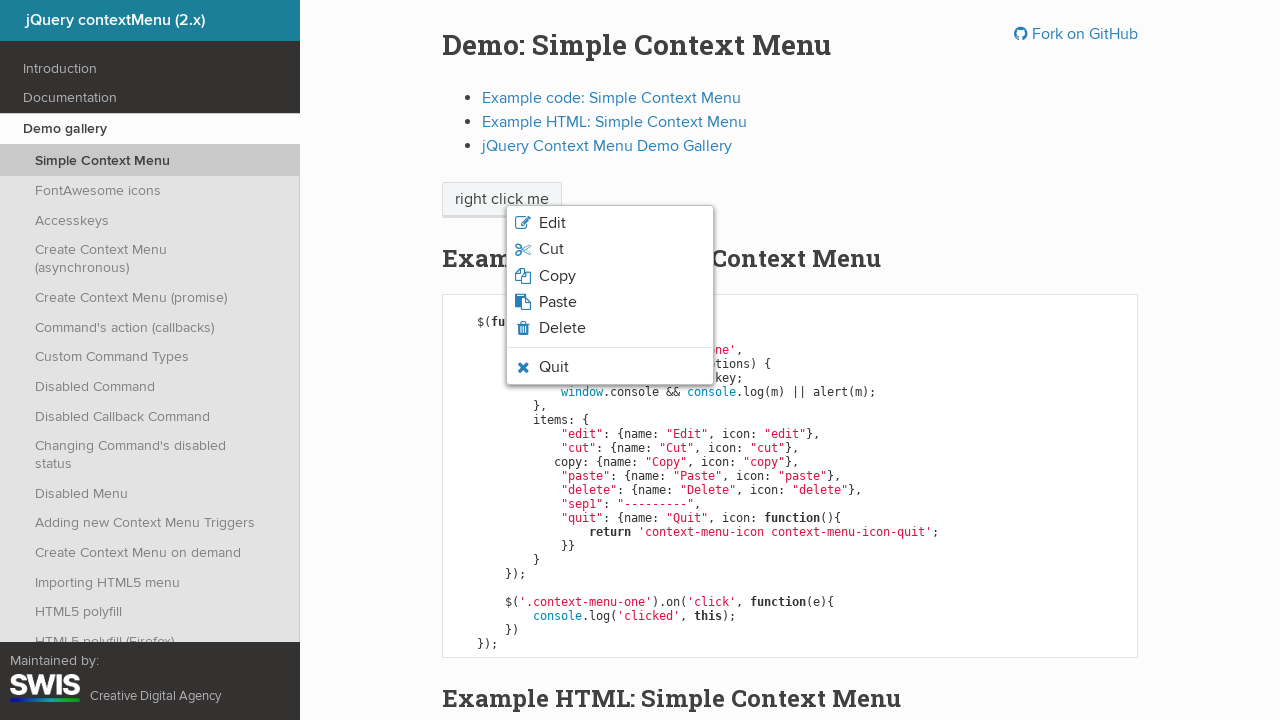

Context menu appeared
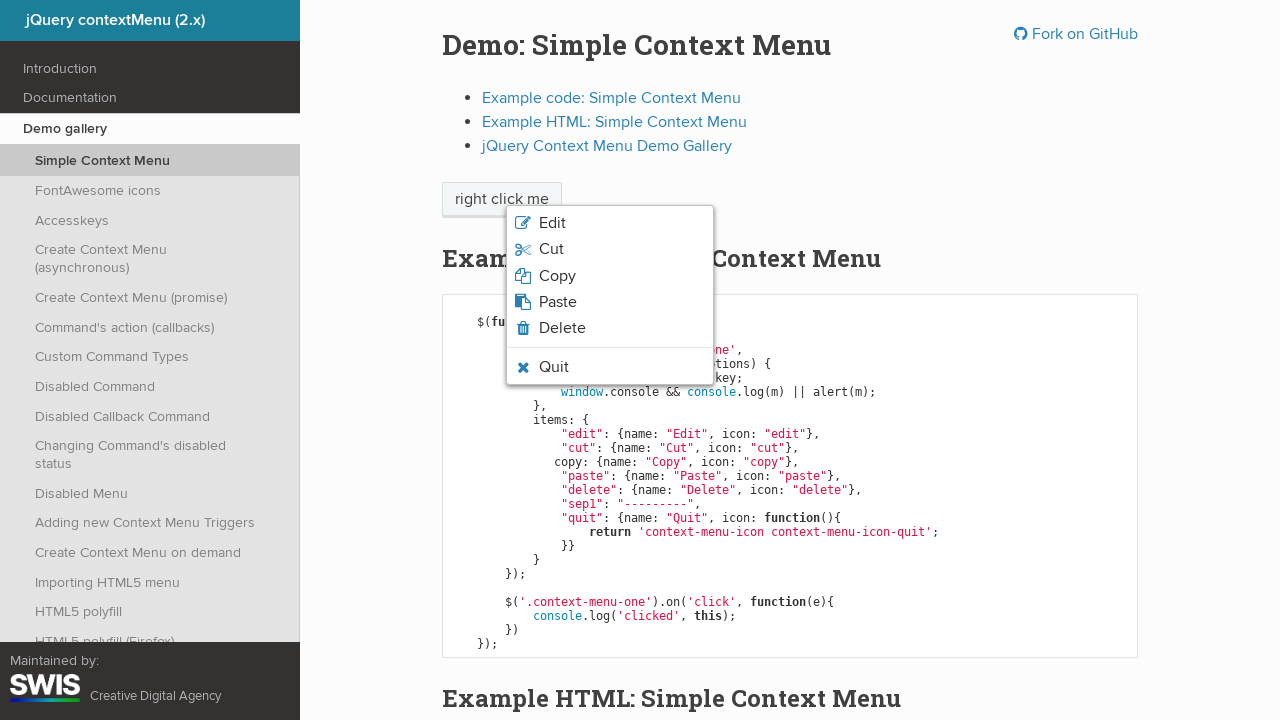

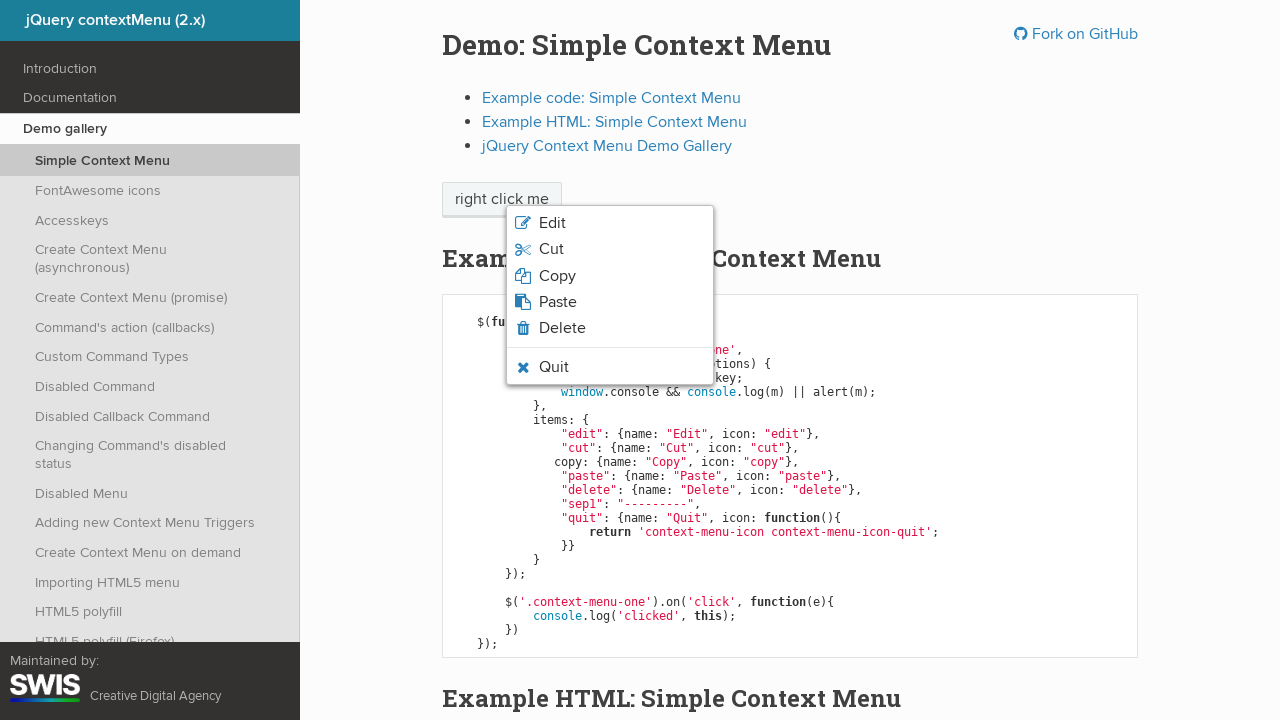